Tests child window/popup handling by clicking a blinking text link that opens a new popup window, then verifies content in the popup

Starting URL: https://rahulshettyacademy.com/loginpagePractise/

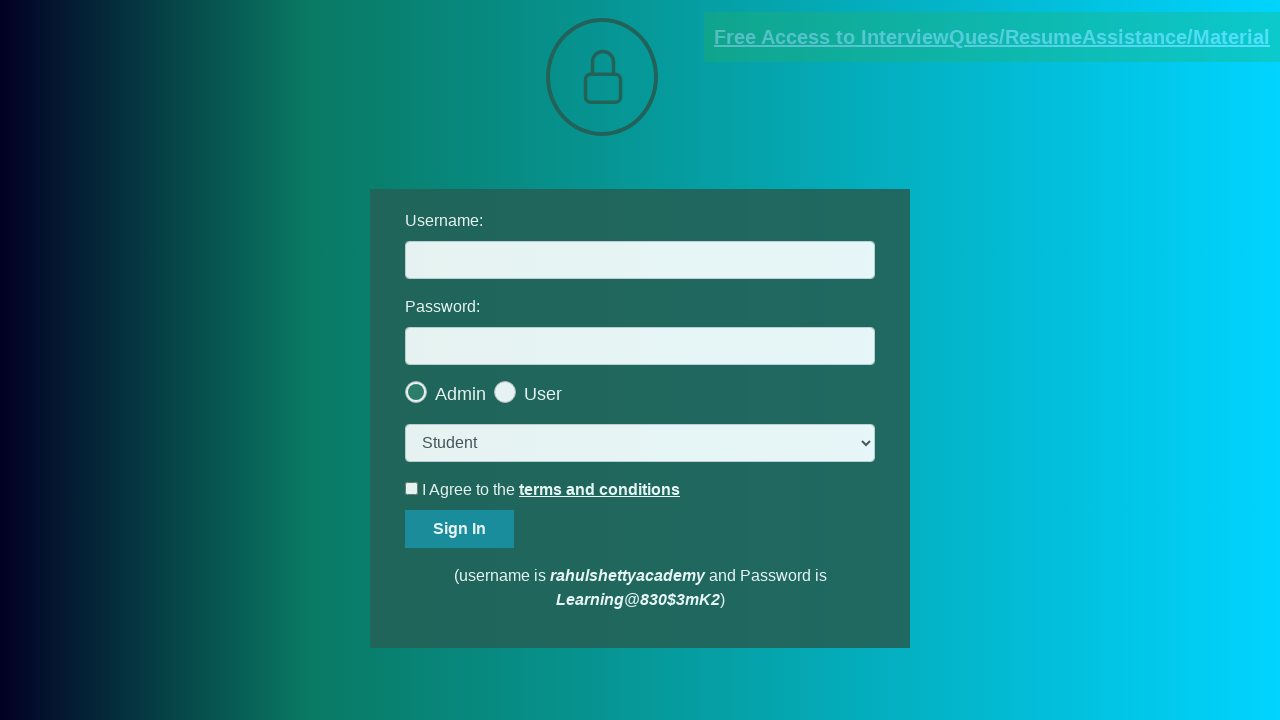

Clicked blinking text link to open popup window at (992, 37) on .blinkingText
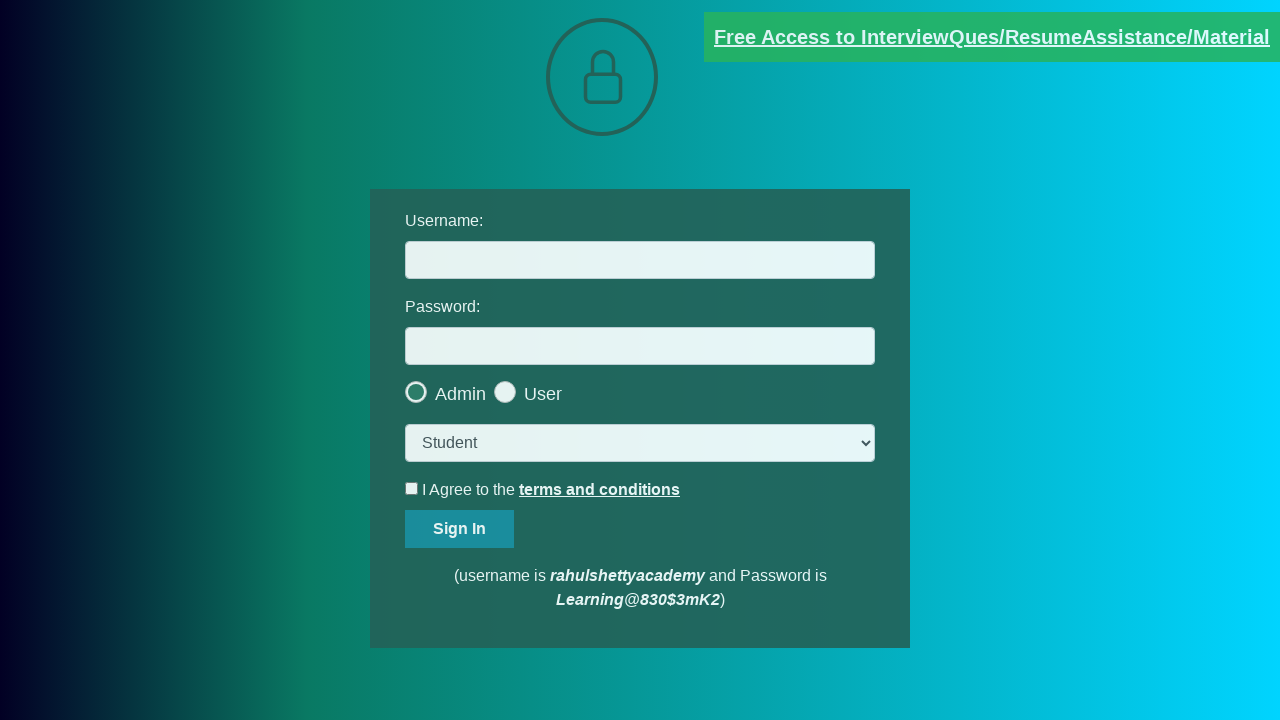

Popup window opened and captured
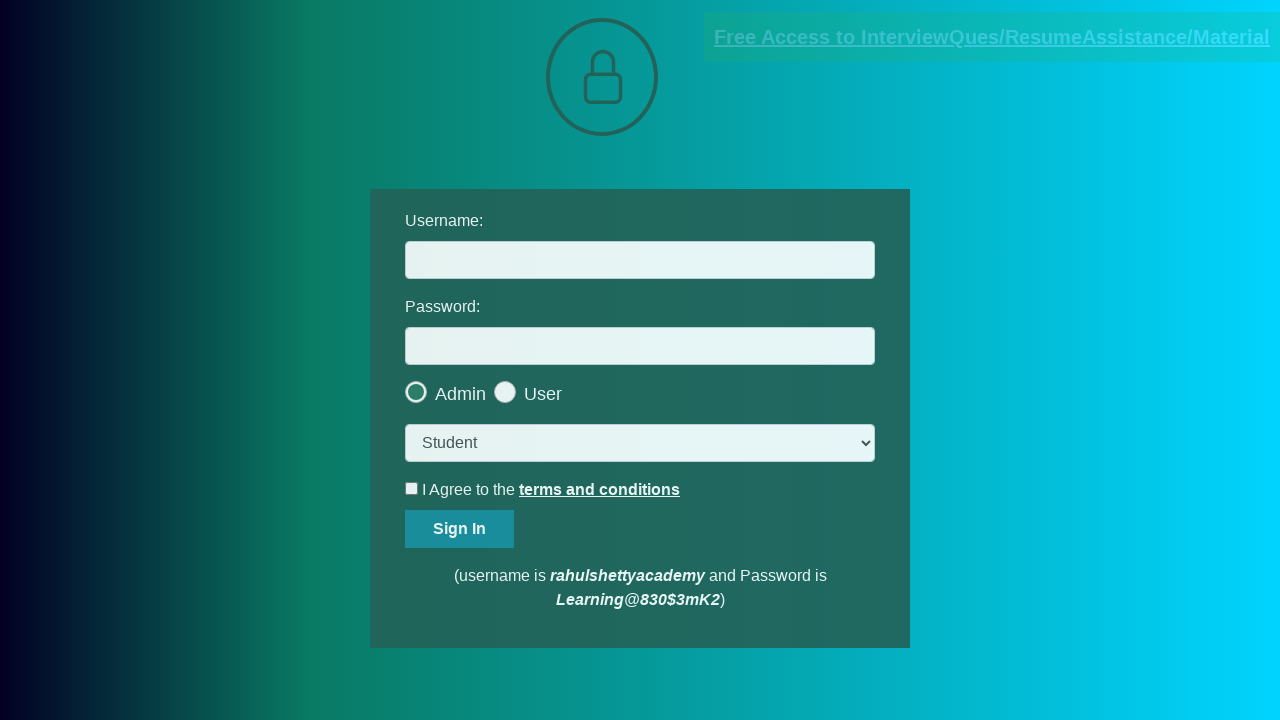

Located message element in popup
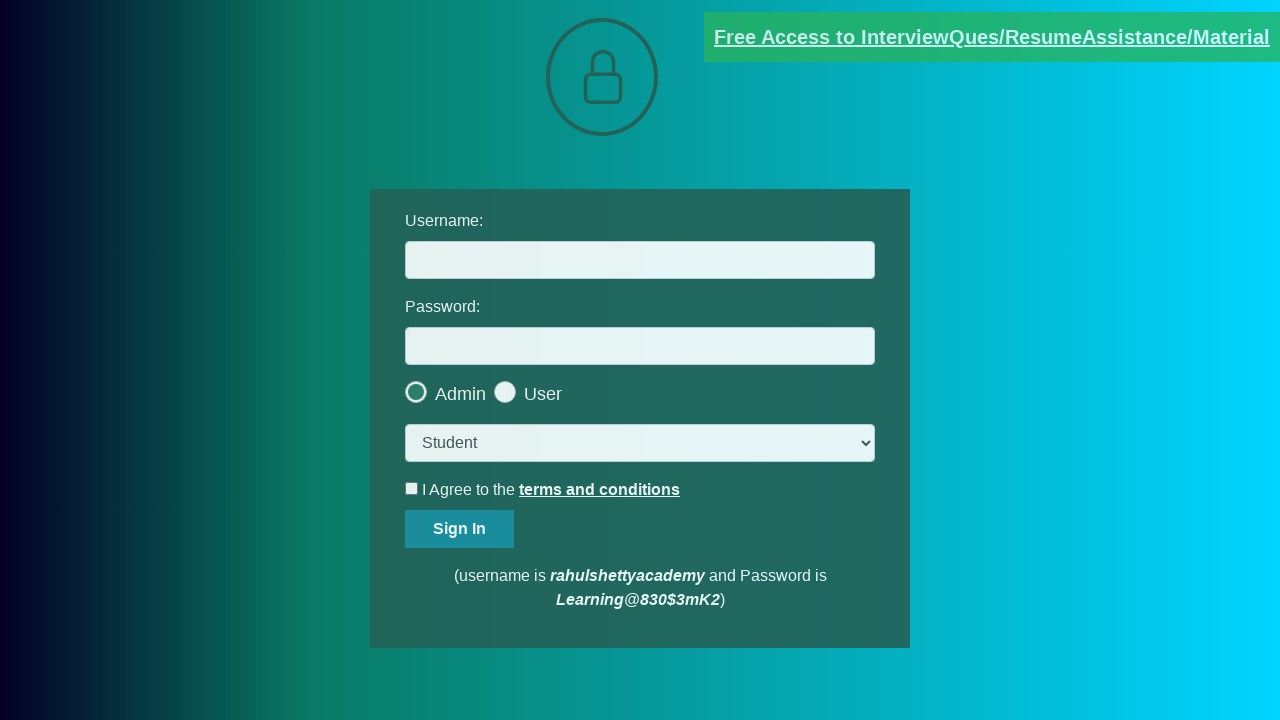

Message element in popup is visible
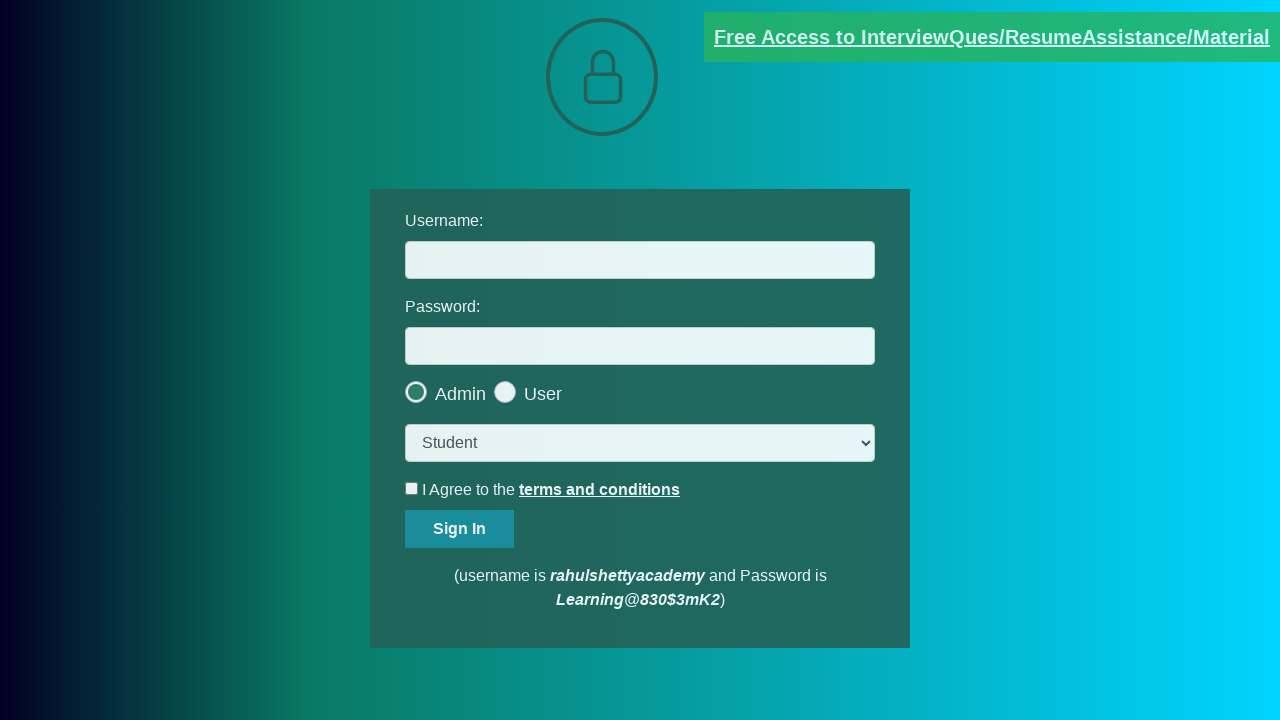

Verified popup contains expected email 'mentor@rahulshettyacademy.com'
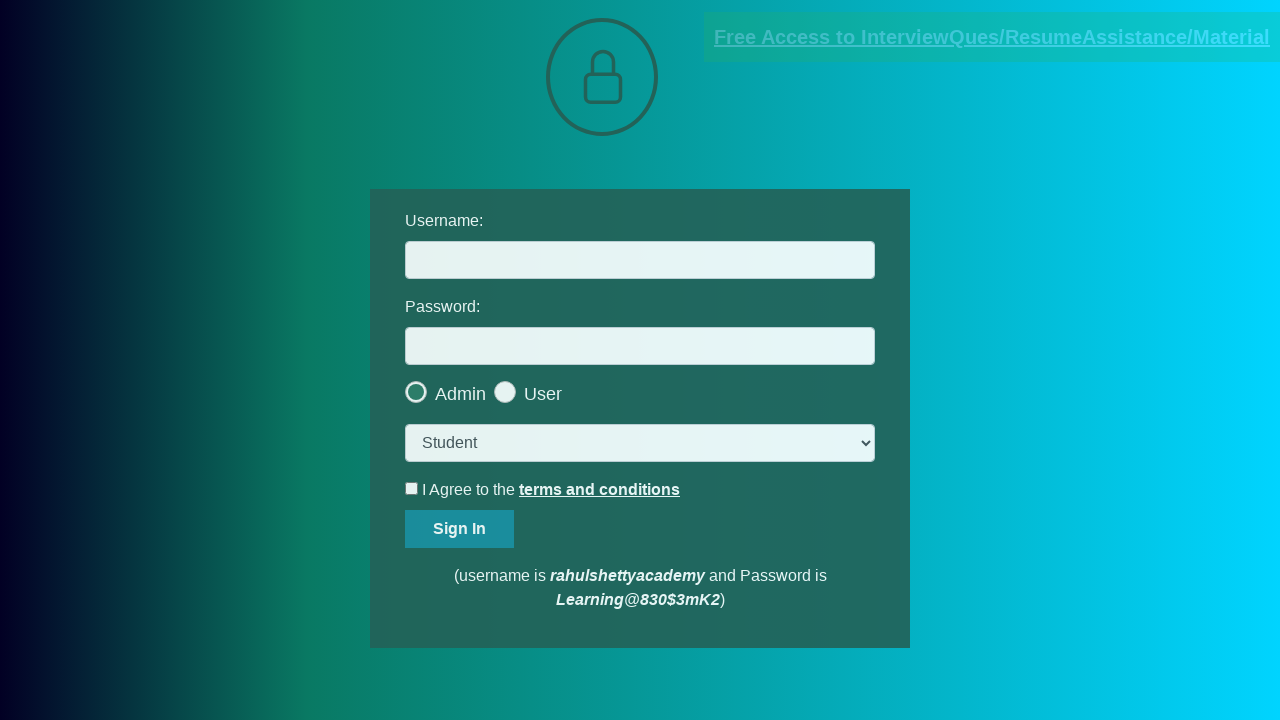

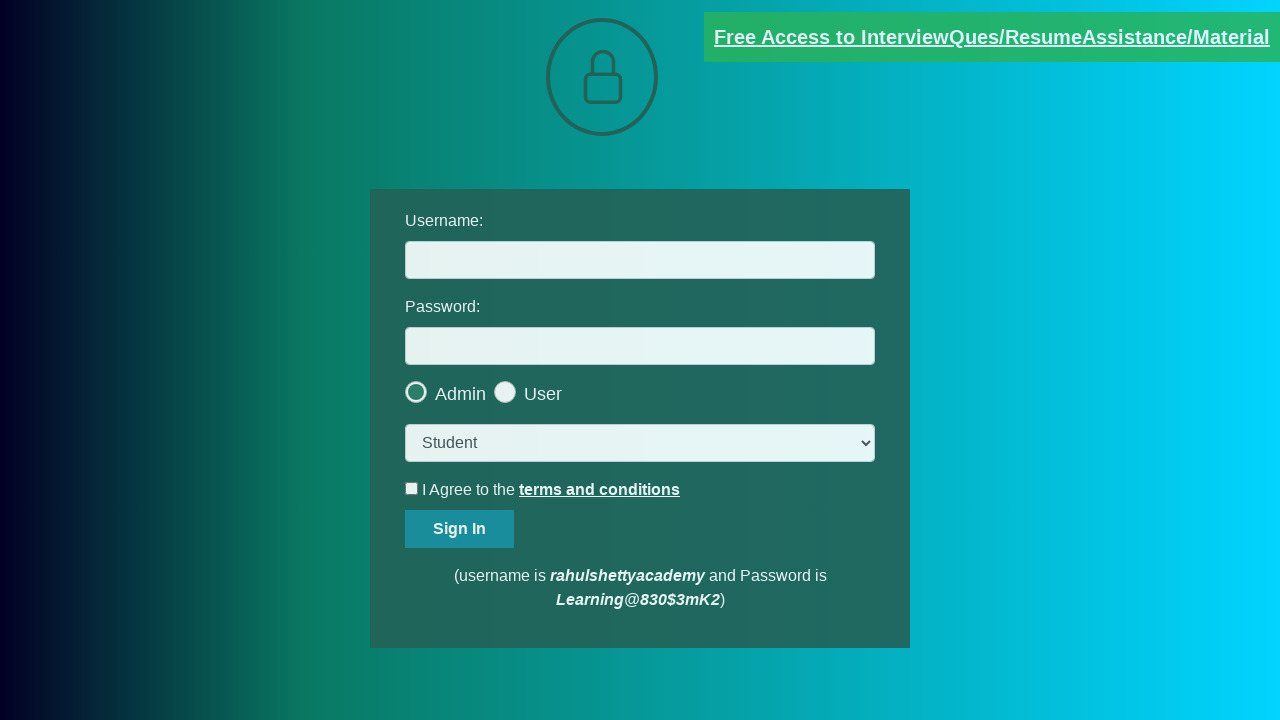